Tests that the Components dropdown menu contains all expected menu items by clicking the navbar dropdown and verifying the list of items

Starting URL: https://formy-project.herokuapp.com/

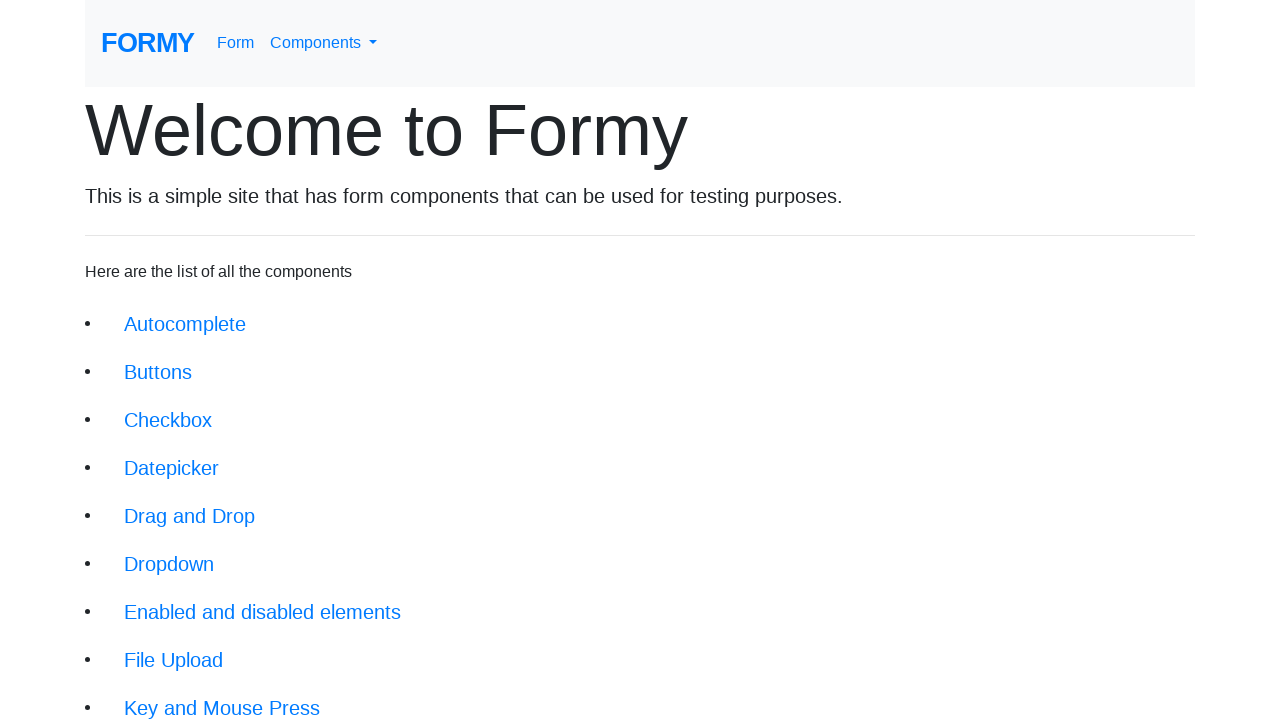

Clicked navbar dropdown menu link at (324, 43) on a#navbarDropdownMenuLink
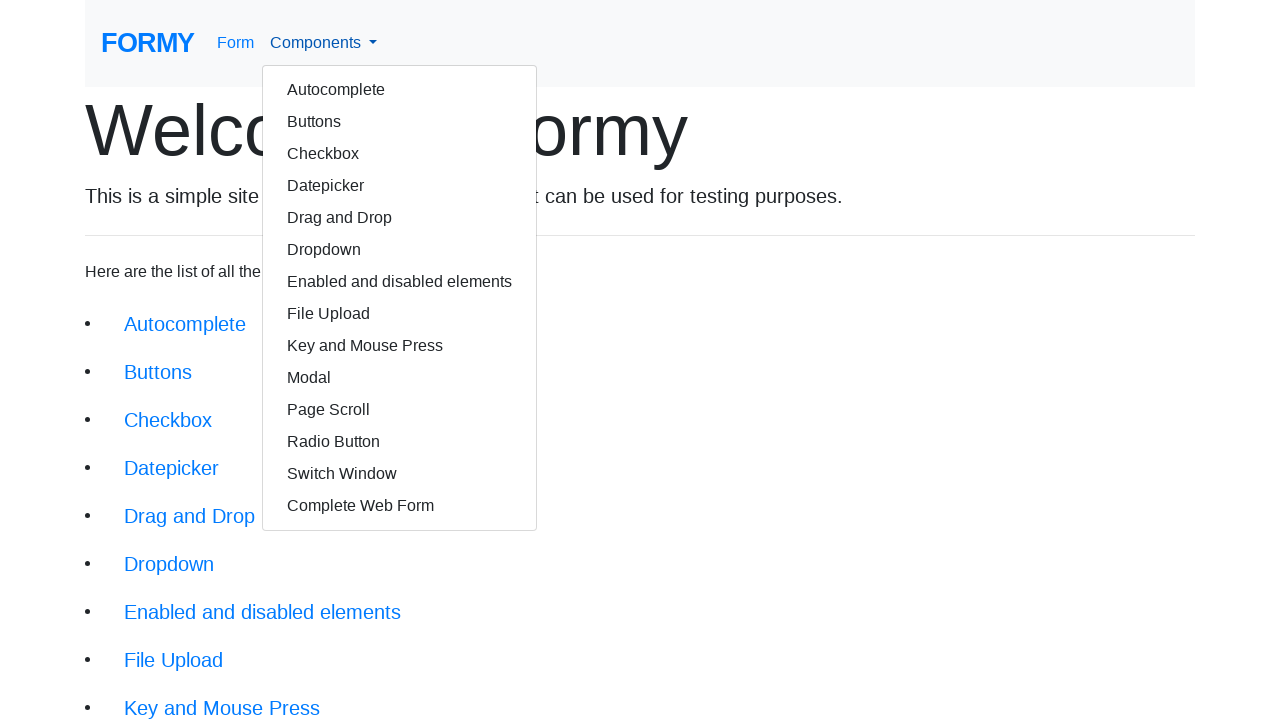

Dropdown menu items loaded and became visible
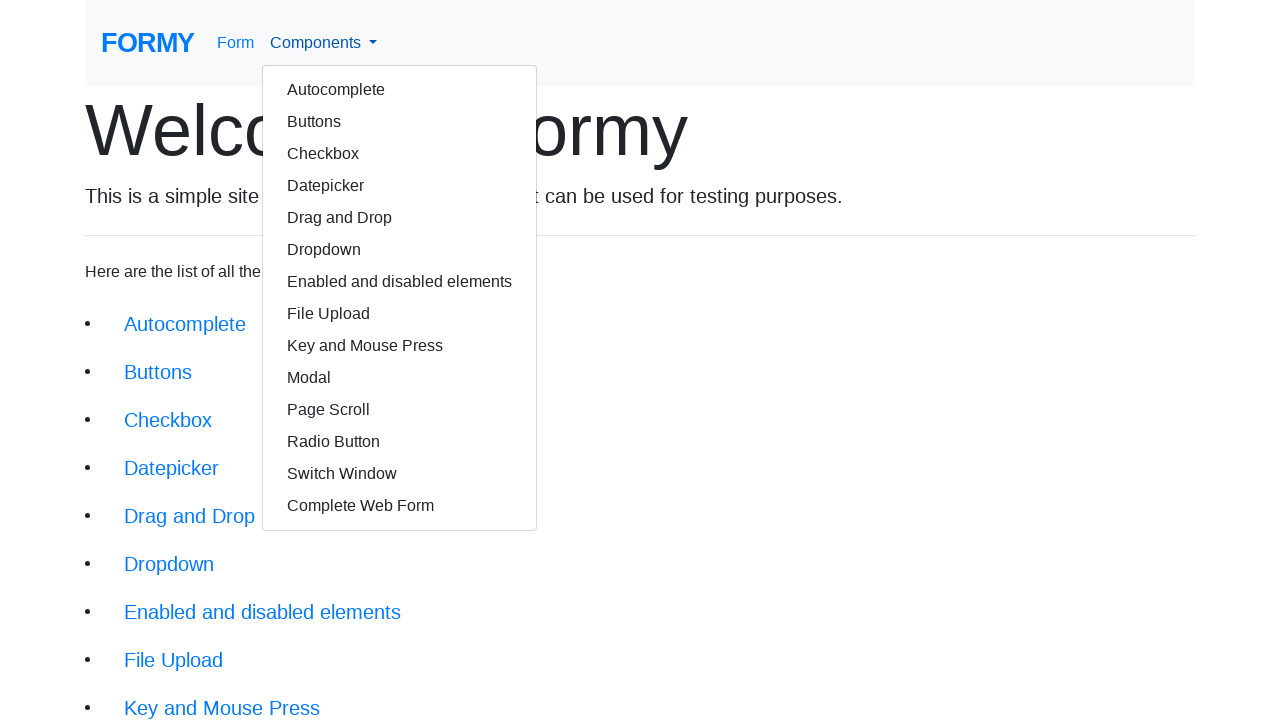

Retrieved all dropdown menu items
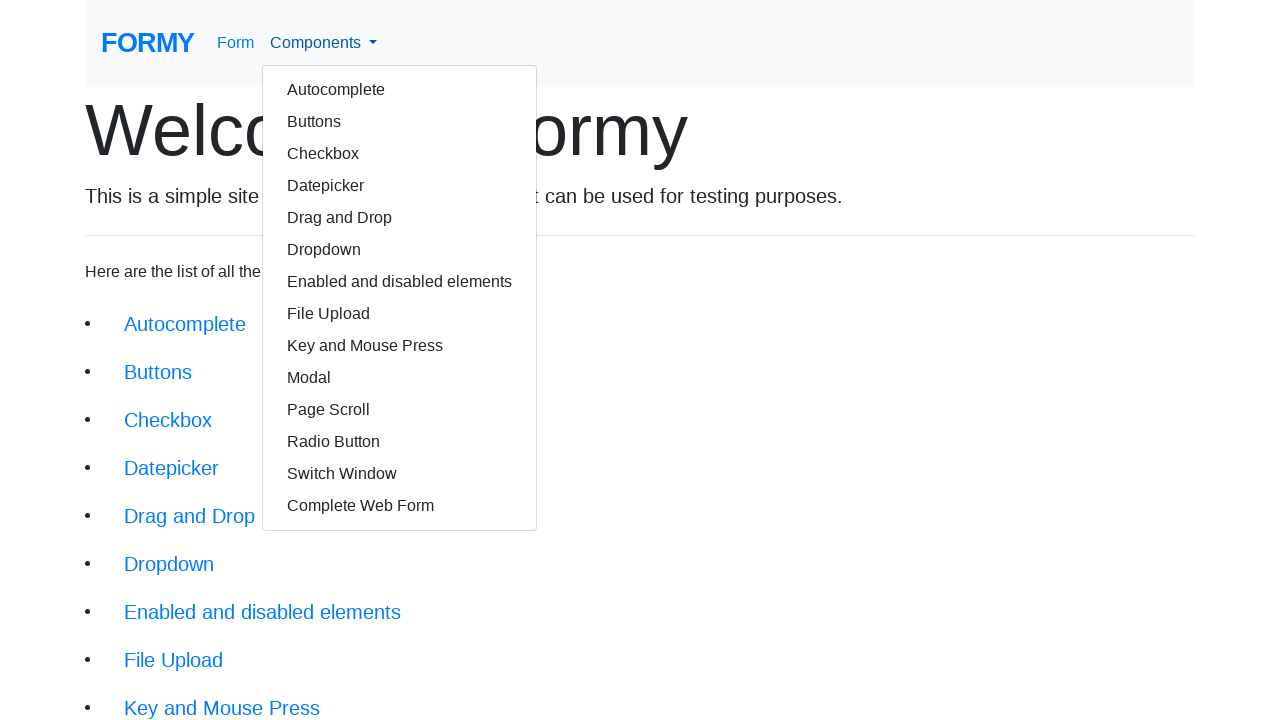

Verified dropdown items match expected list of all components
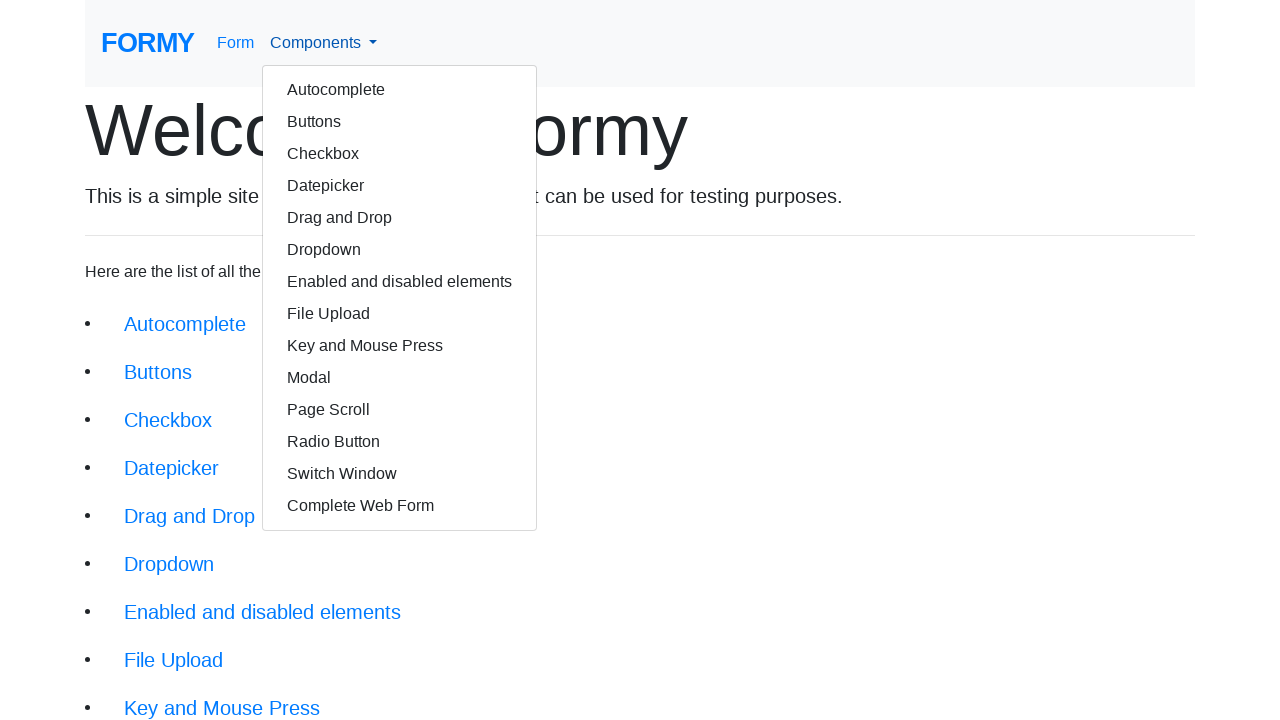

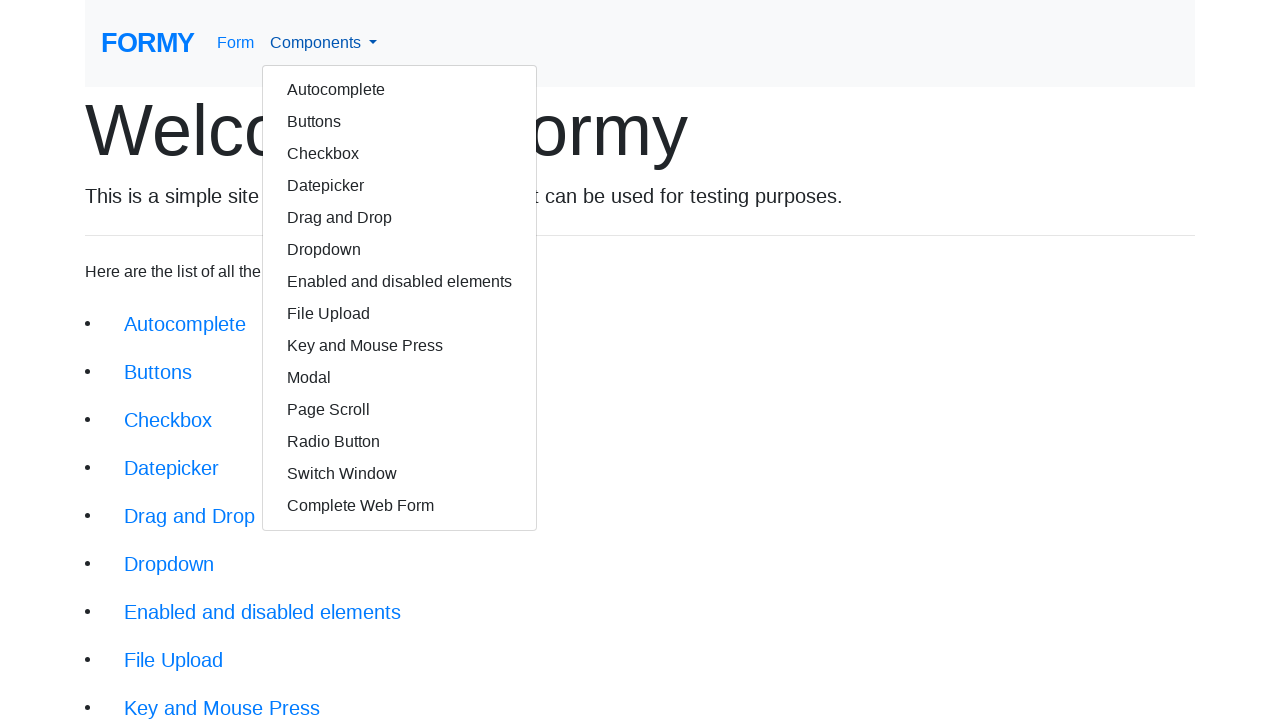